Tests a text form by filling in Full Name, Email, Current Address and Permanent Address fields for multiple persons, submitting each form and refreshing the page

Starting URL: https://demoqa.com/text-box

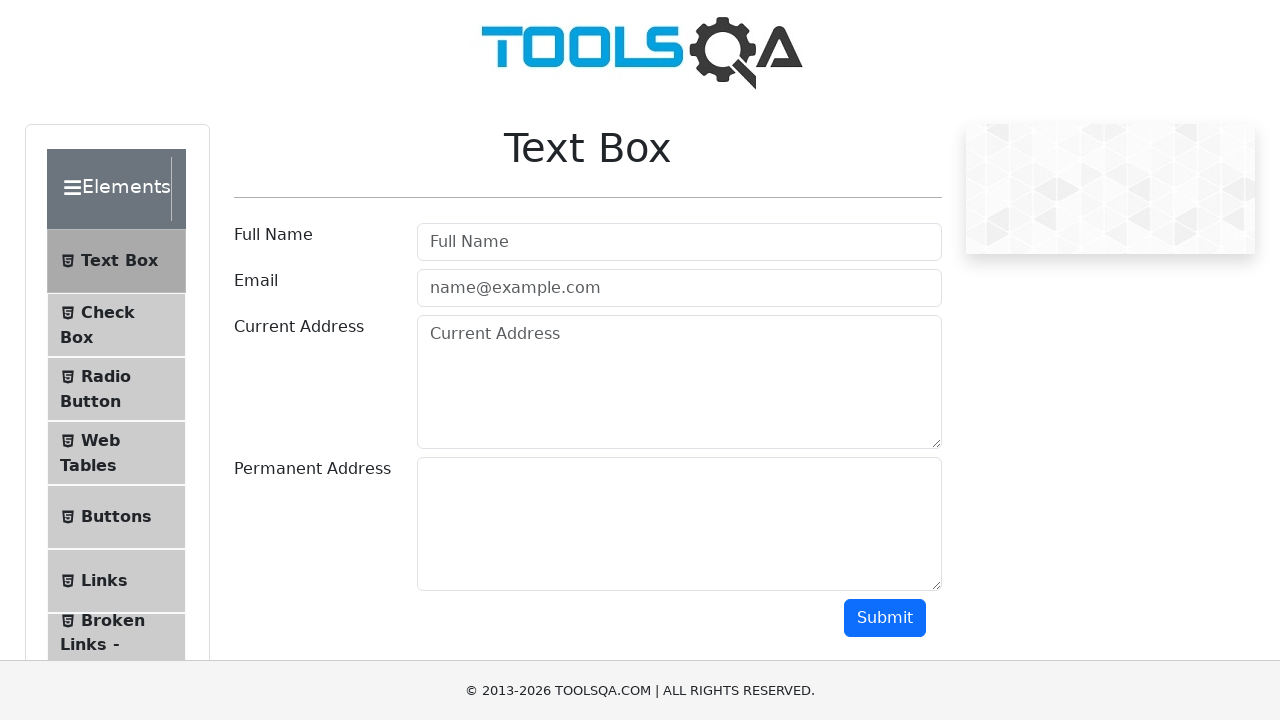

Cleared Full Name field on #userName
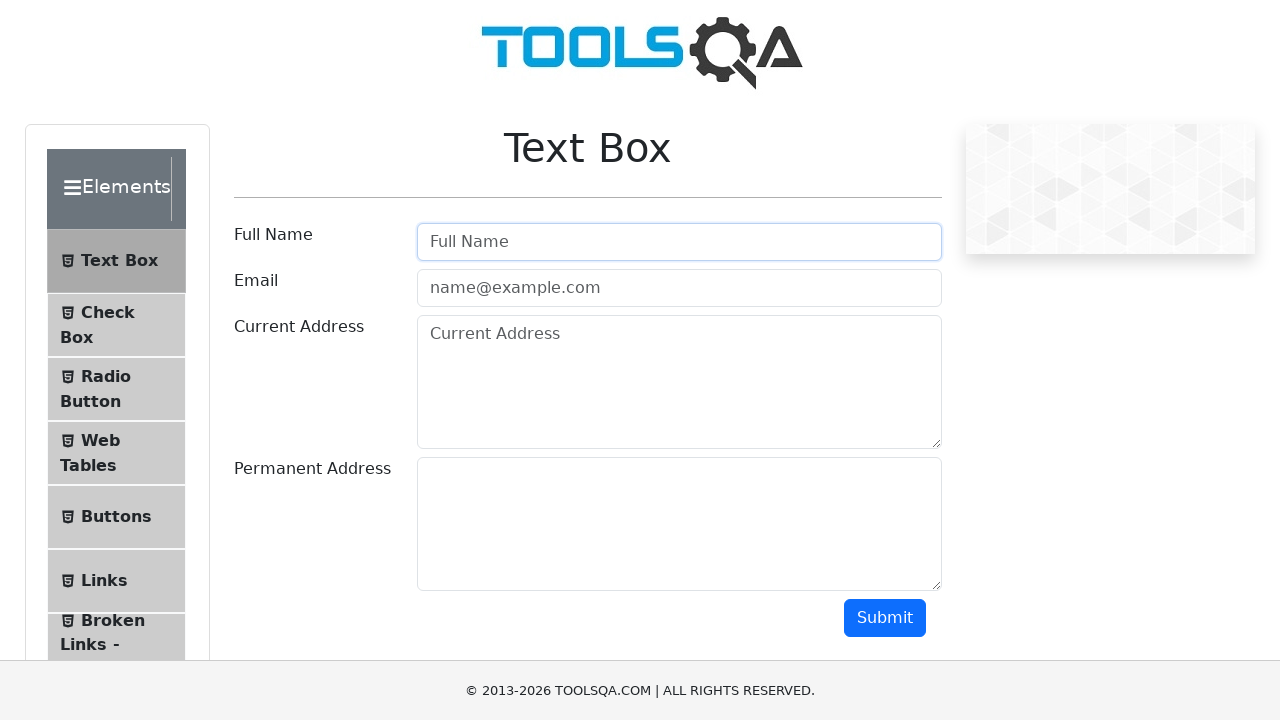

Filled Full Name field with 'Milan Jovanovic' on #userName
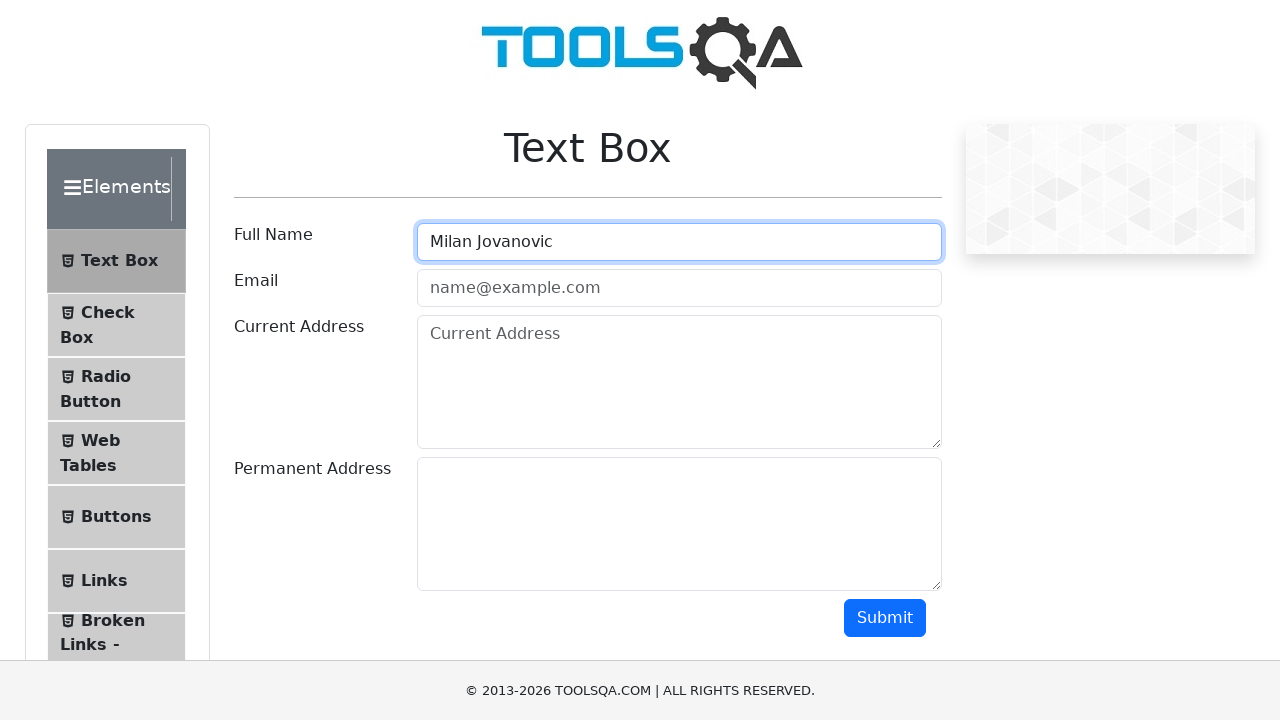

Cleared Email field on #userEmail
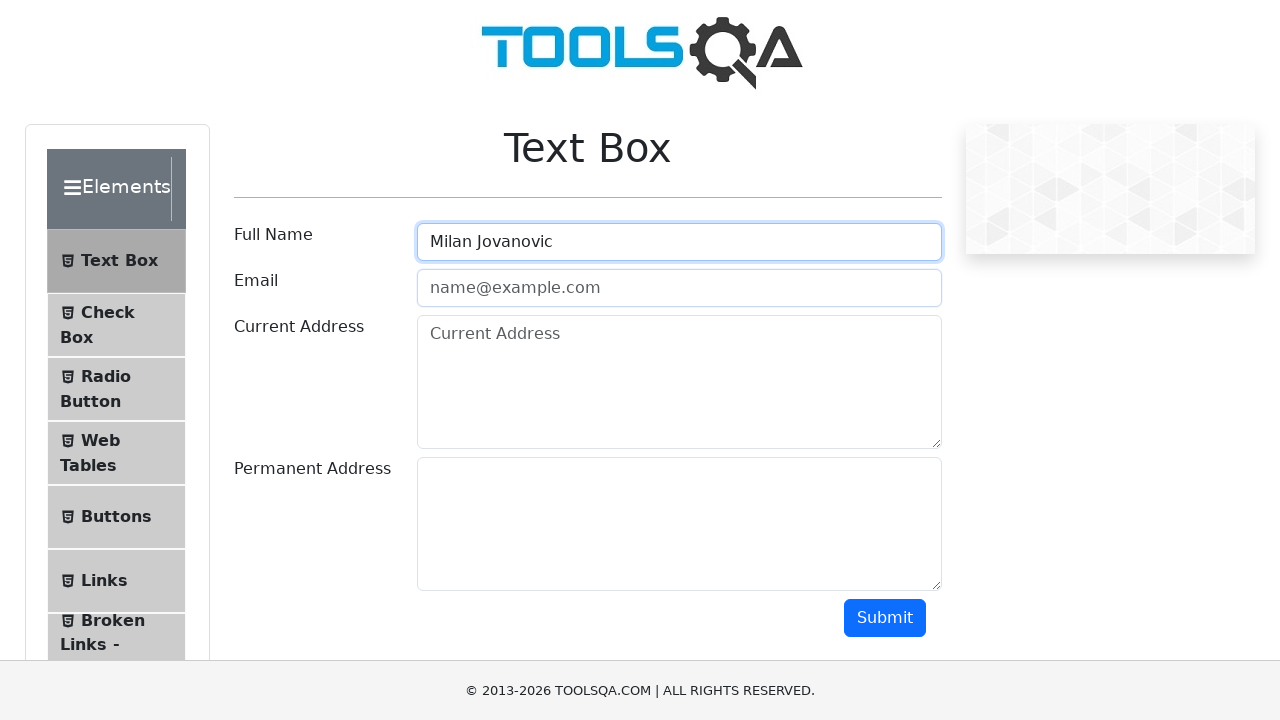

Filled Email field with 'milan@milanjovanovic.com' on #userEmail
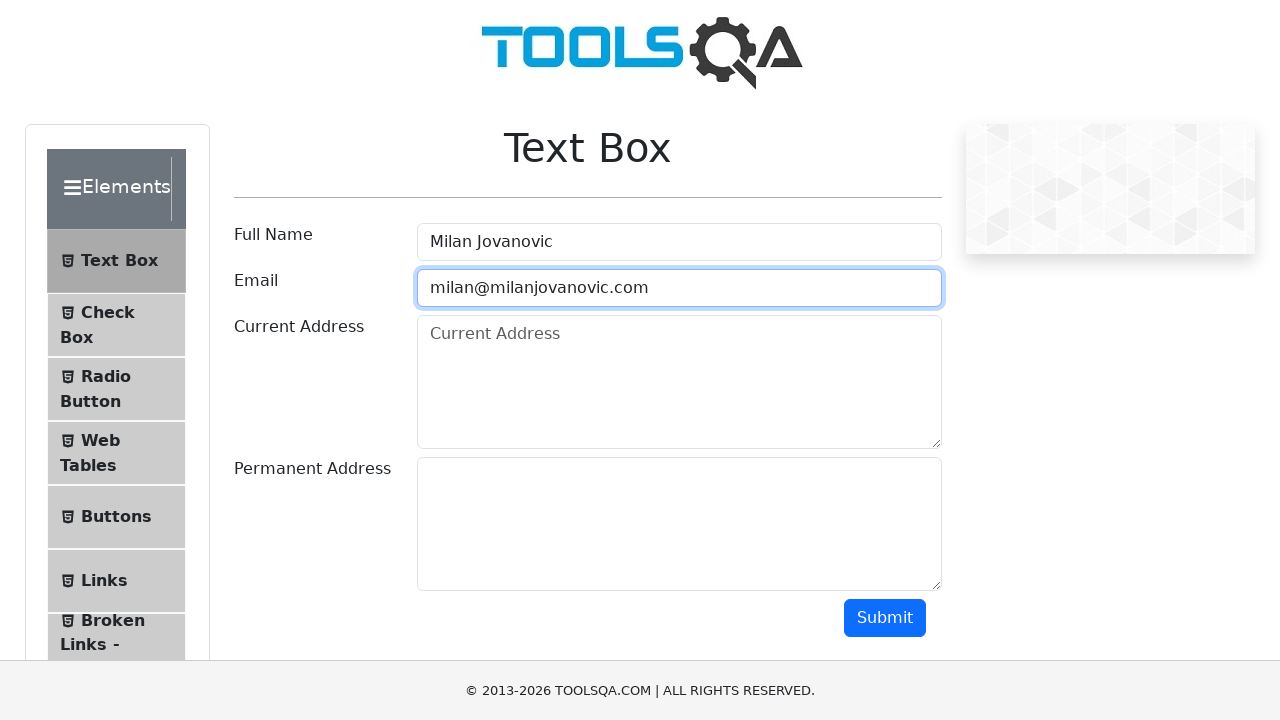

Cleared Current Address field on #currentAddress
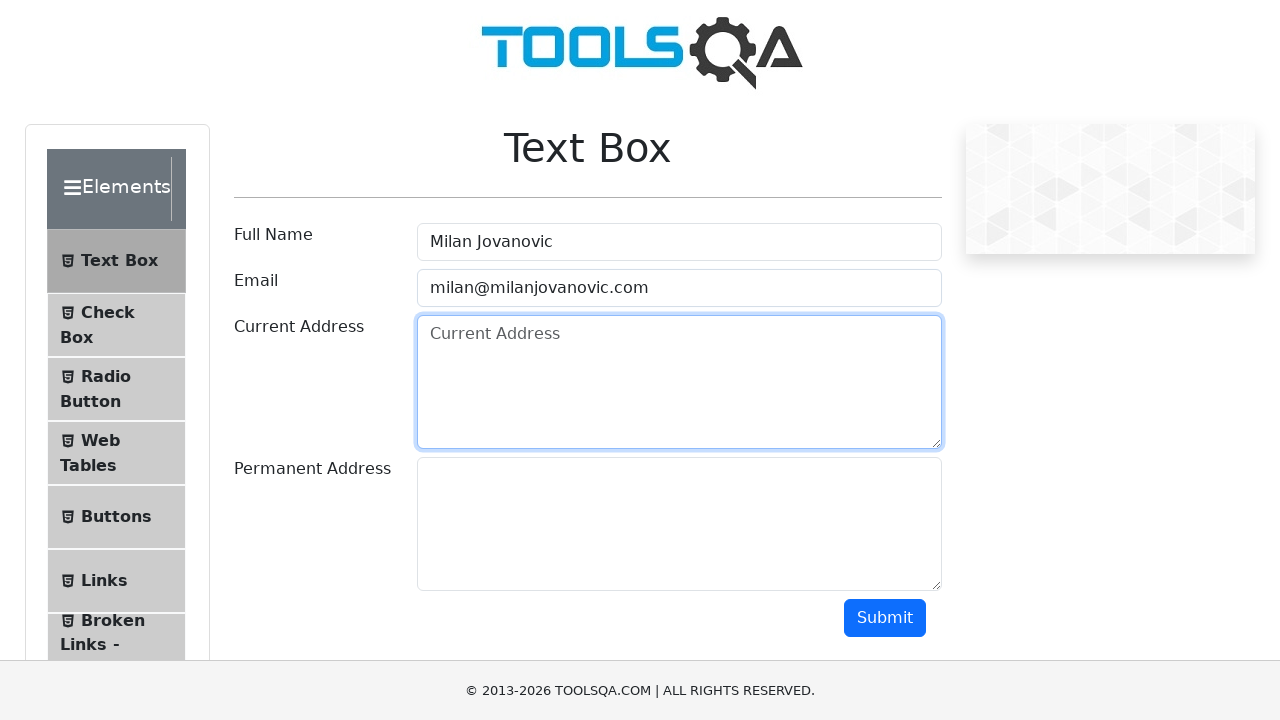

Filled Current Address field with 'Negde u Nisu 1' on #currentAddress
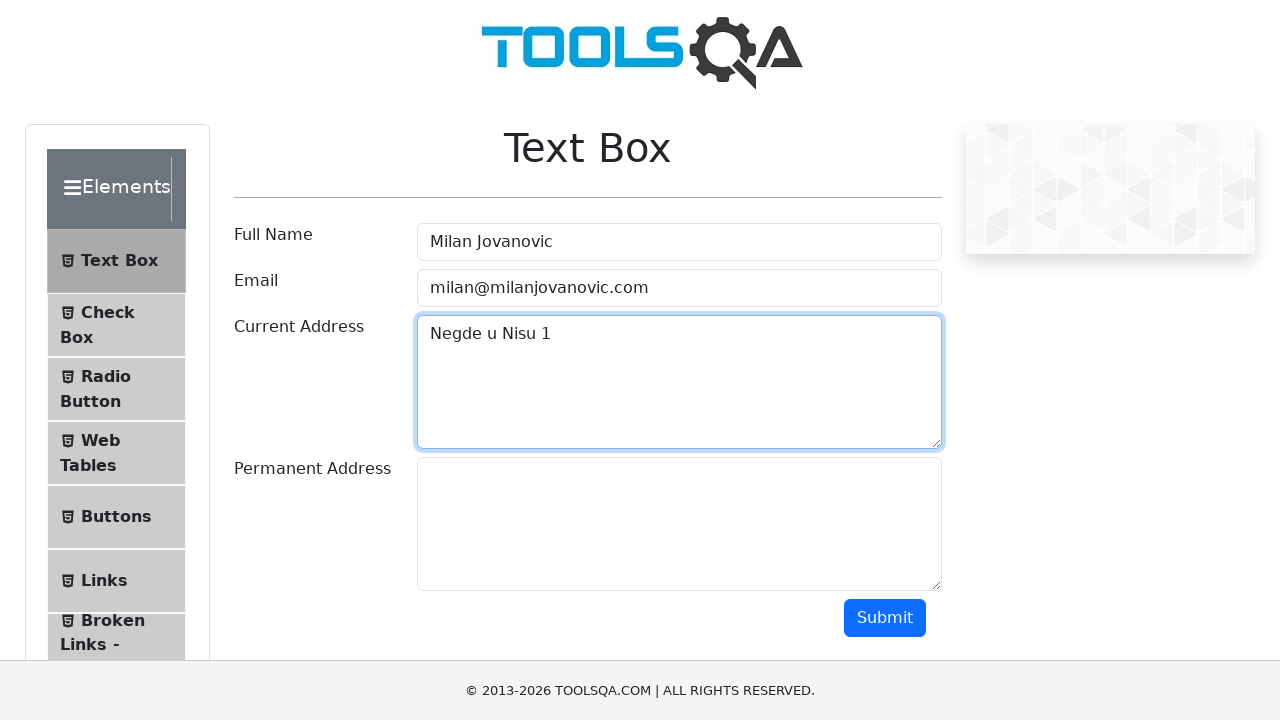

Cleared Permanent Address field on #permanentAddress
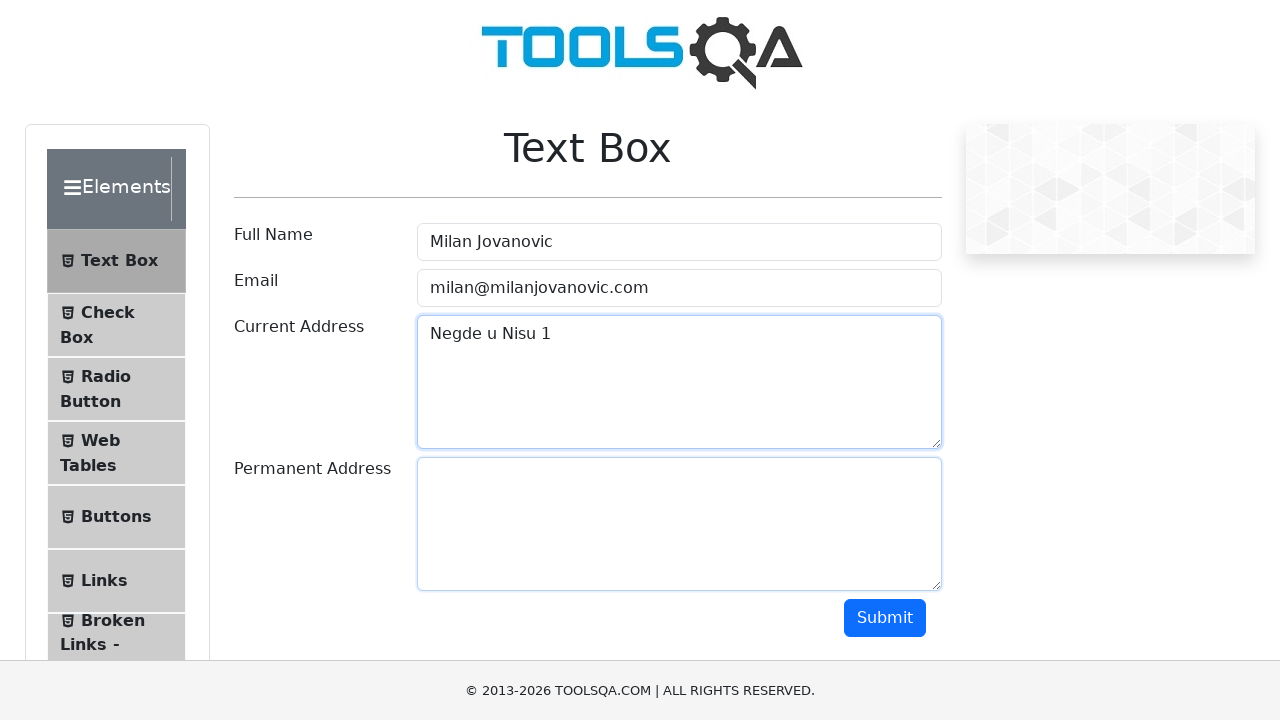

Filled Permanent Address field with 'Ne znam gde 1' on #permanentAddress
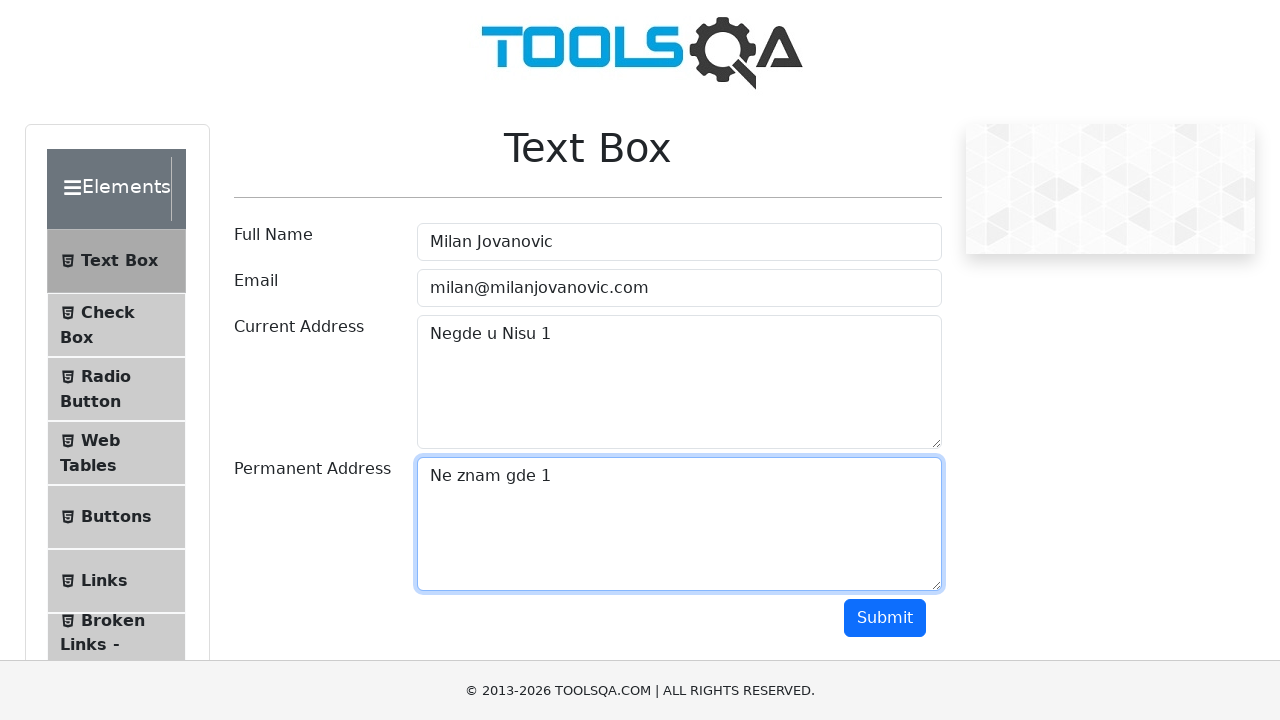

Submitted form for person 1 (Milan Jovanovic) at (885, 618) on #submit
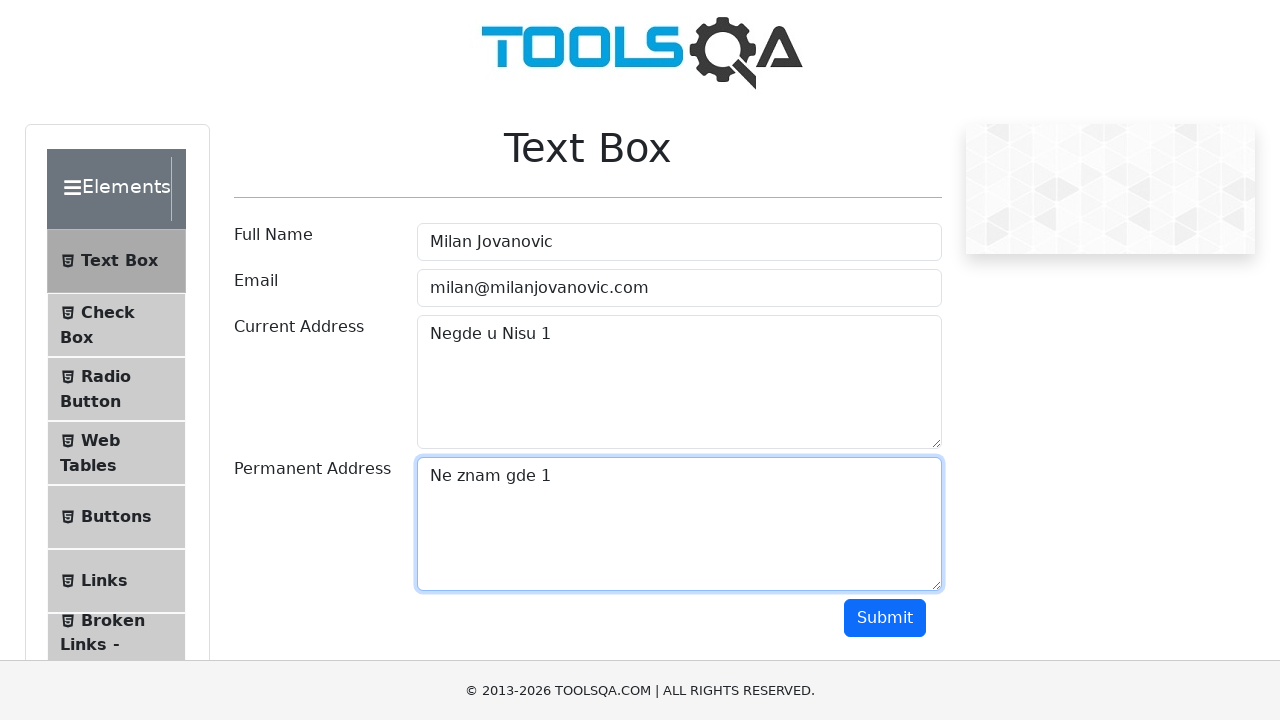

Waited 2 seconds after form submission
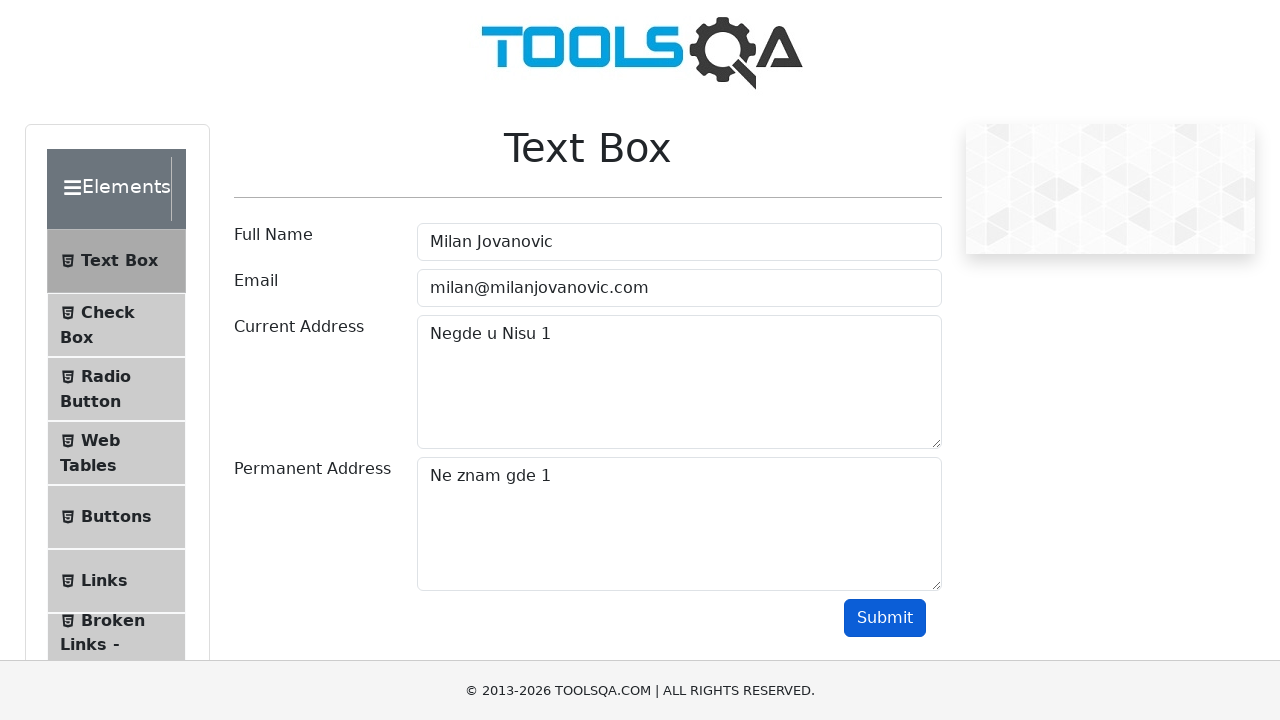

Refreshed the page
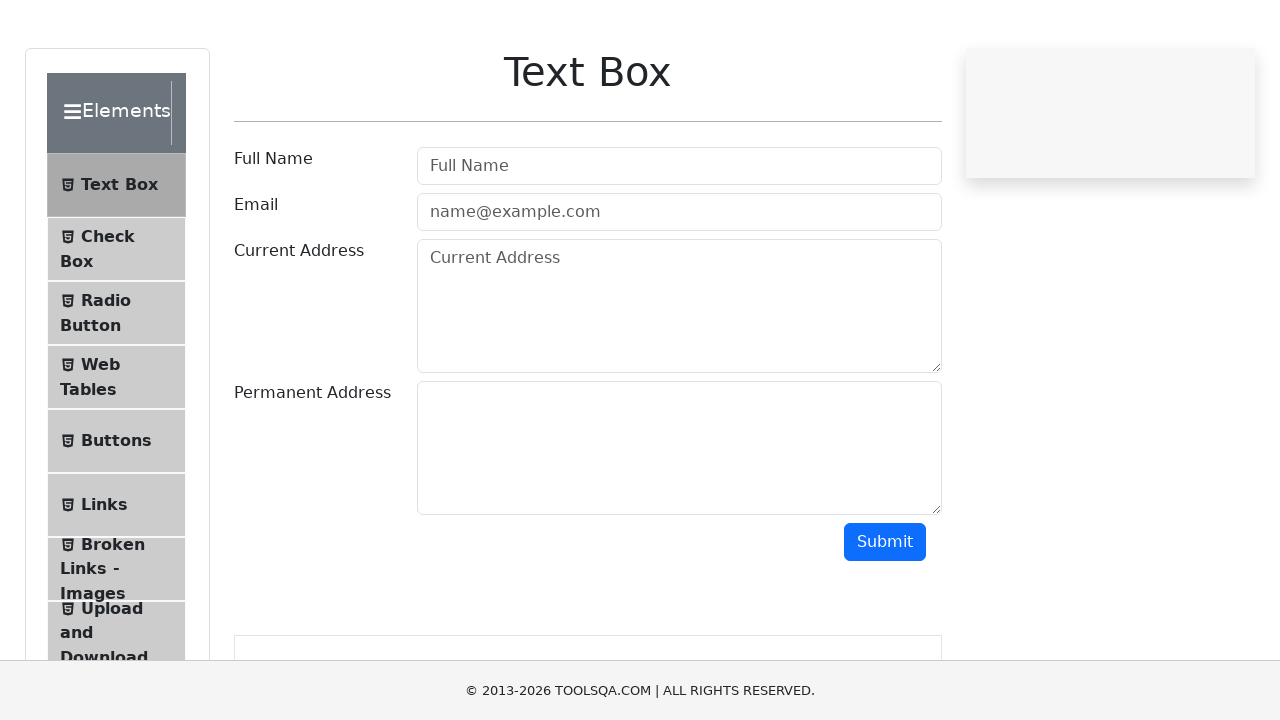

Cleared Full Name field on #userName
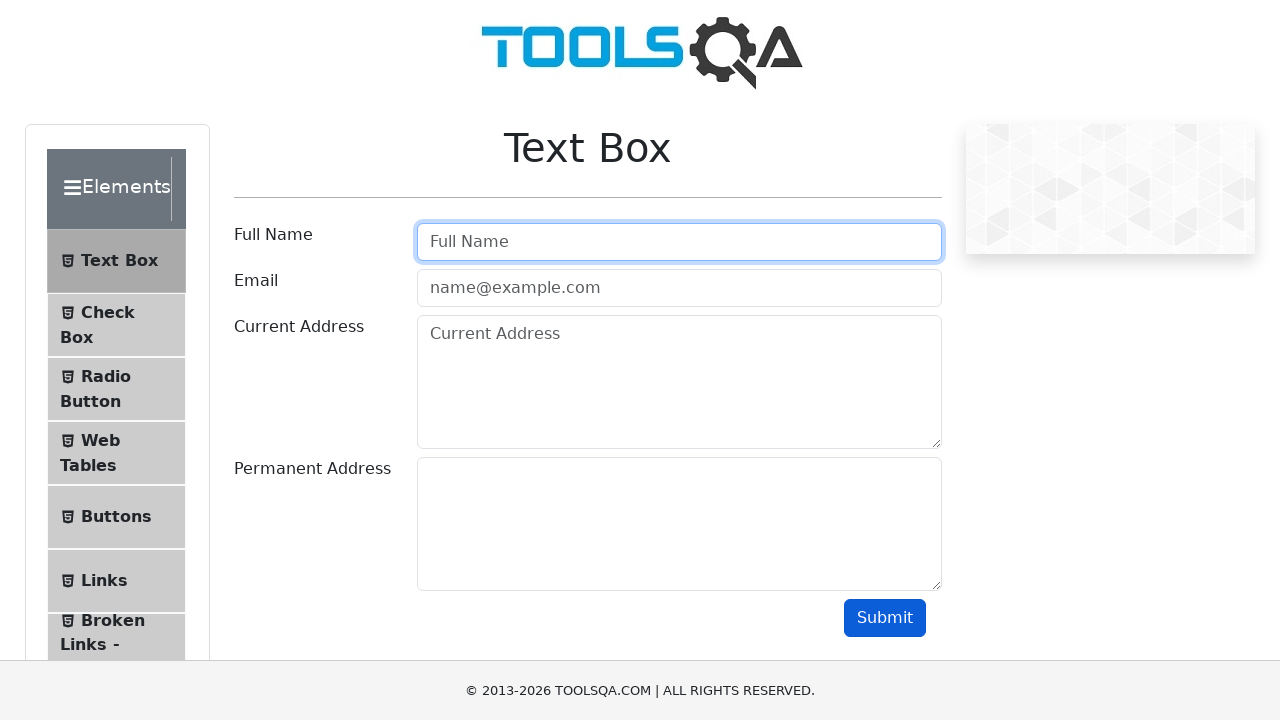

Filled Full Name field with 'Vladimir Minic' on #userName
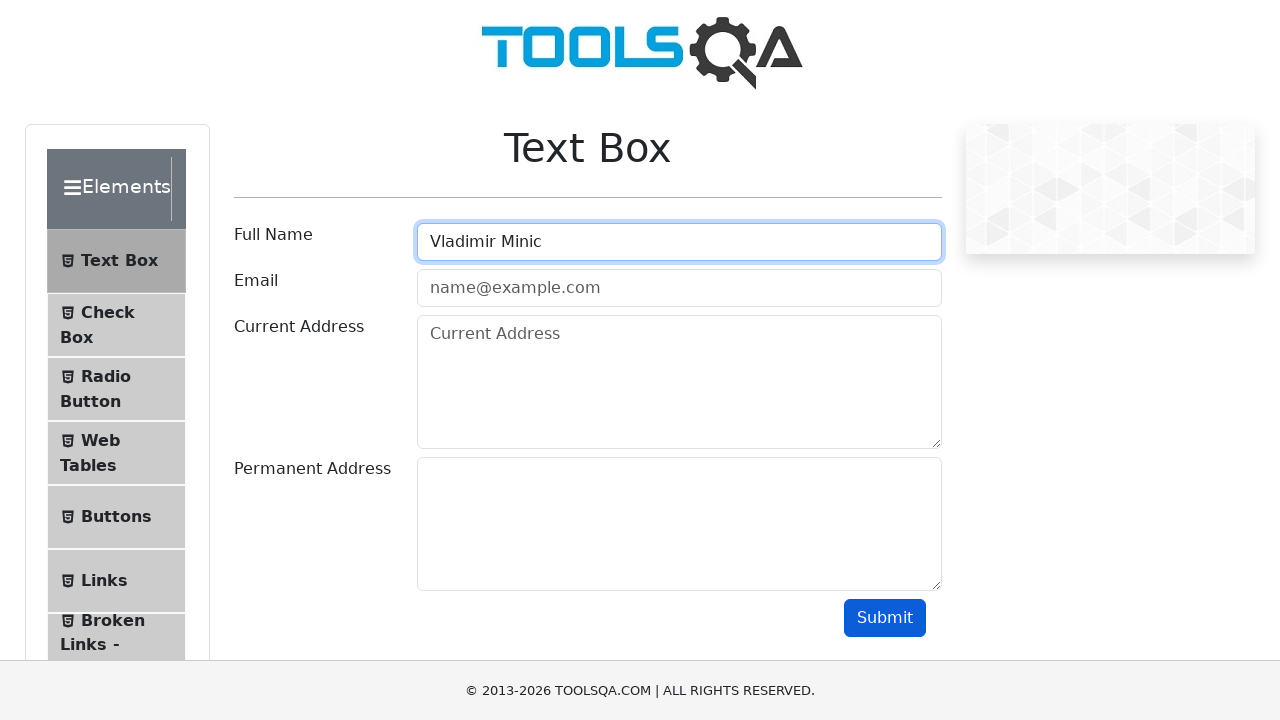

Cleared Email field on #userEmail
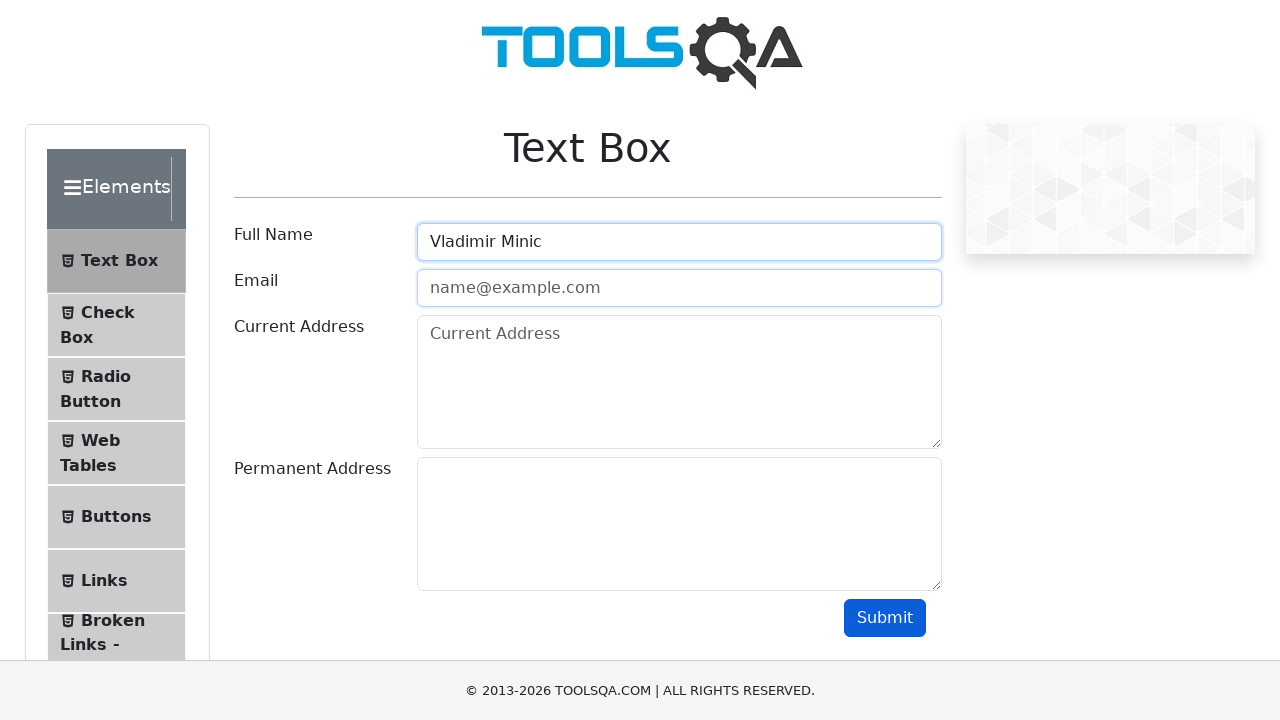

Filled Email field with 'vladimir@vladimirminic.com' on #userEmail
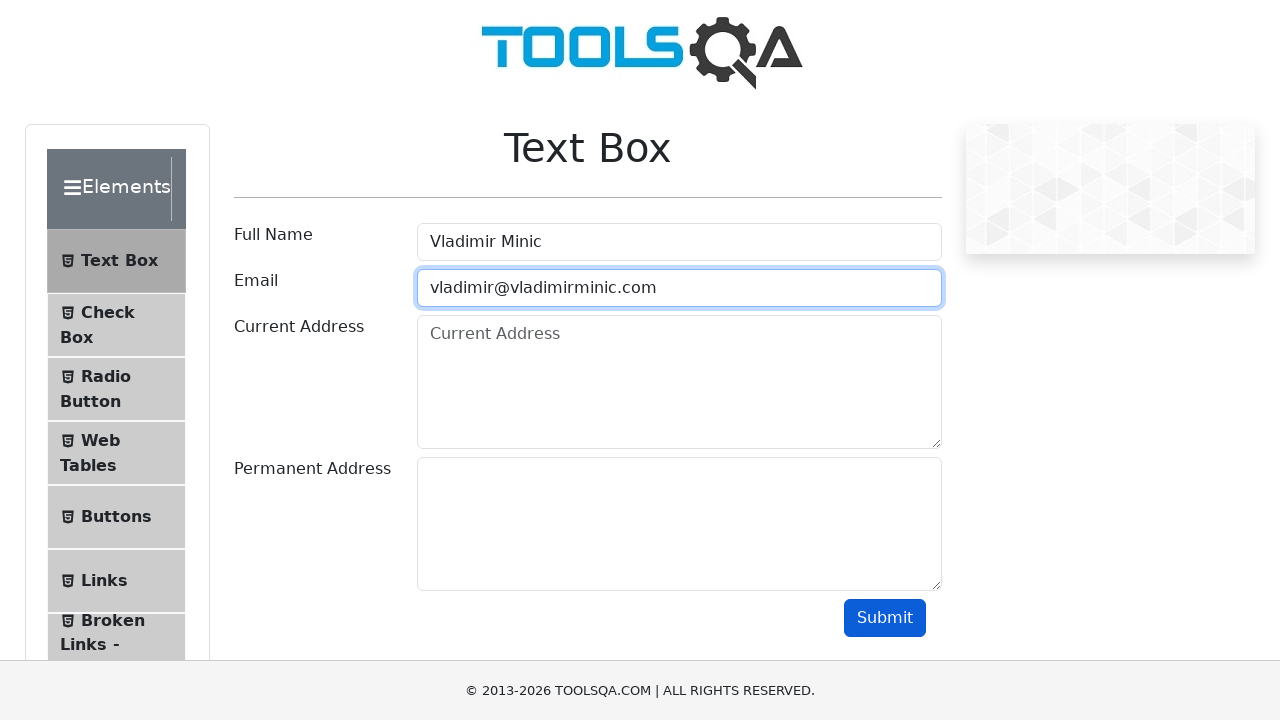

Cleared Current Address field on #currentAddress
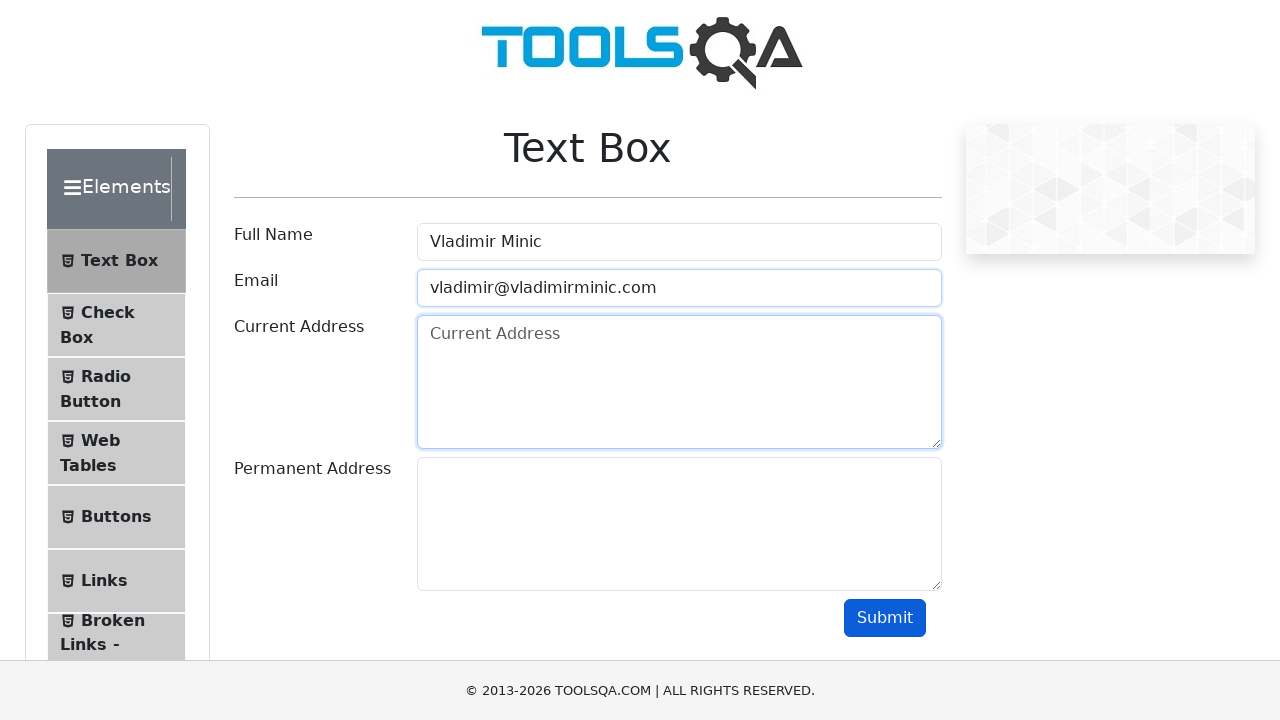

Filled Current Address field with 'Negde u Nisu 2' on #currentAddress
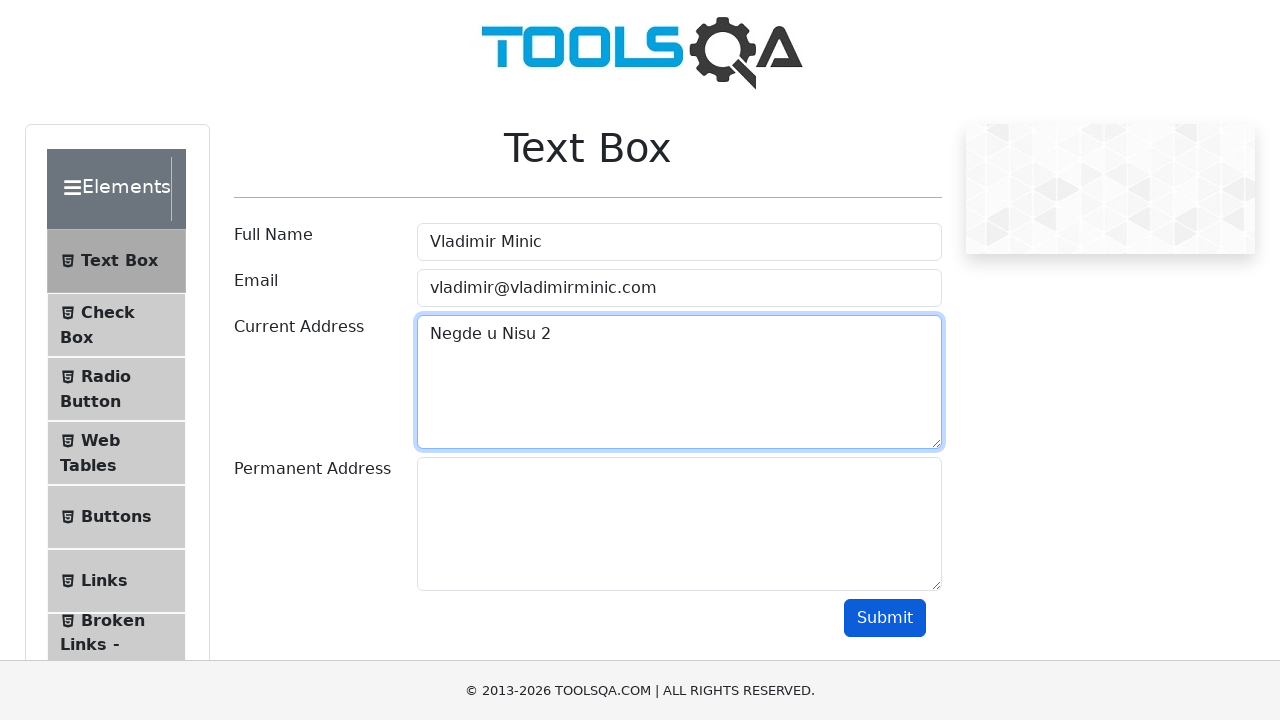

Cleared Permanent Address field on #permanentAddress
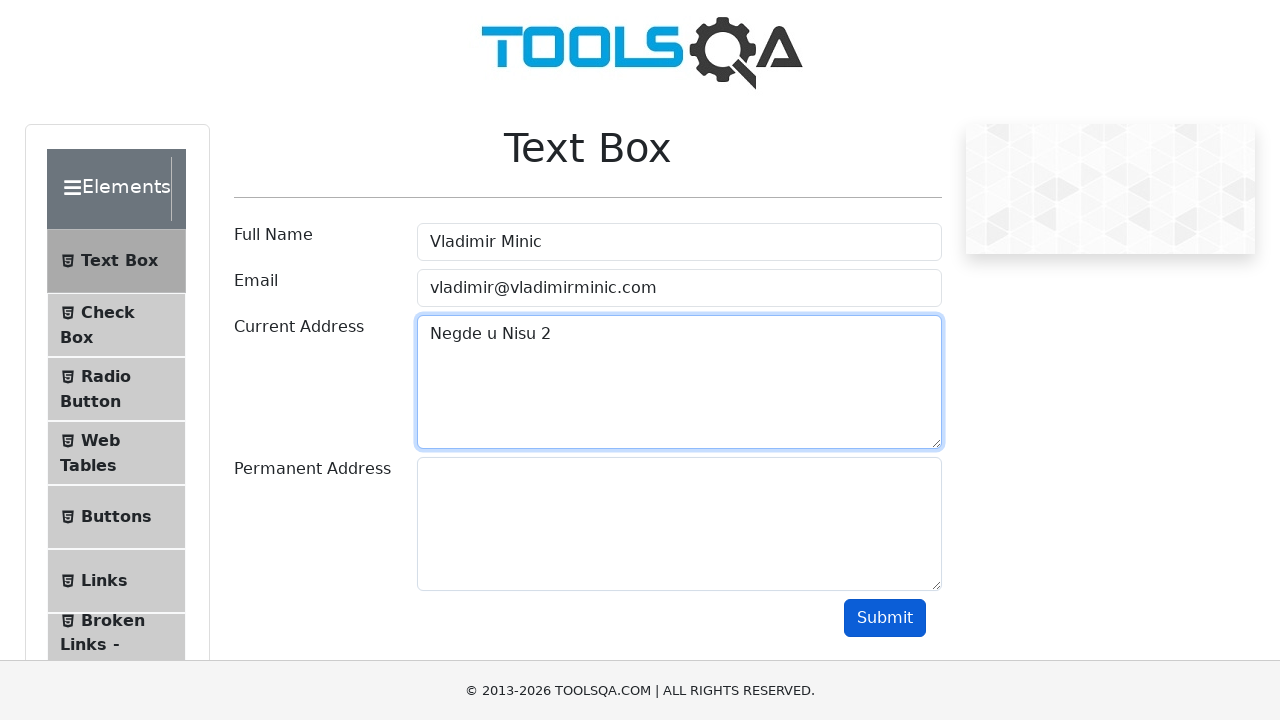

Filled Permanent Address field with 'Znam da nije iz Nisa 1' on #permanentAddress
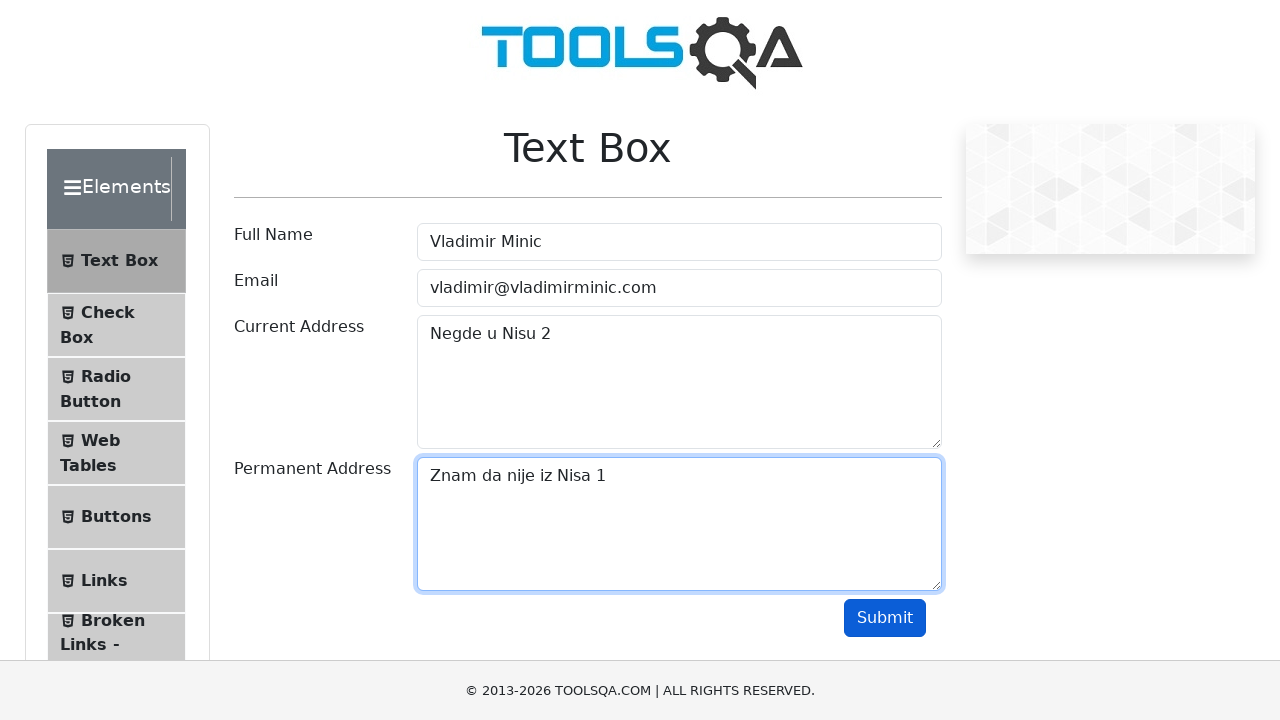

Submitted form for person 2 (Vladimir Minic) at (885, 618) on #submit
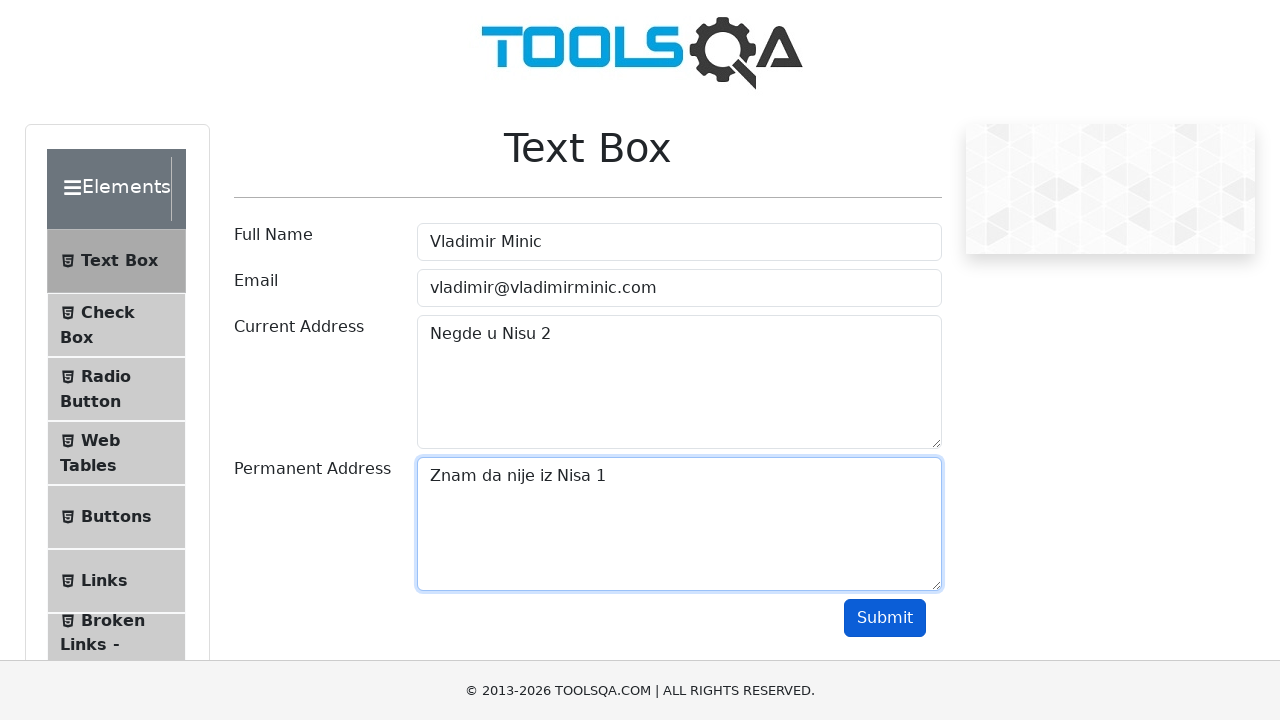

Waited 2 seconds after form submission
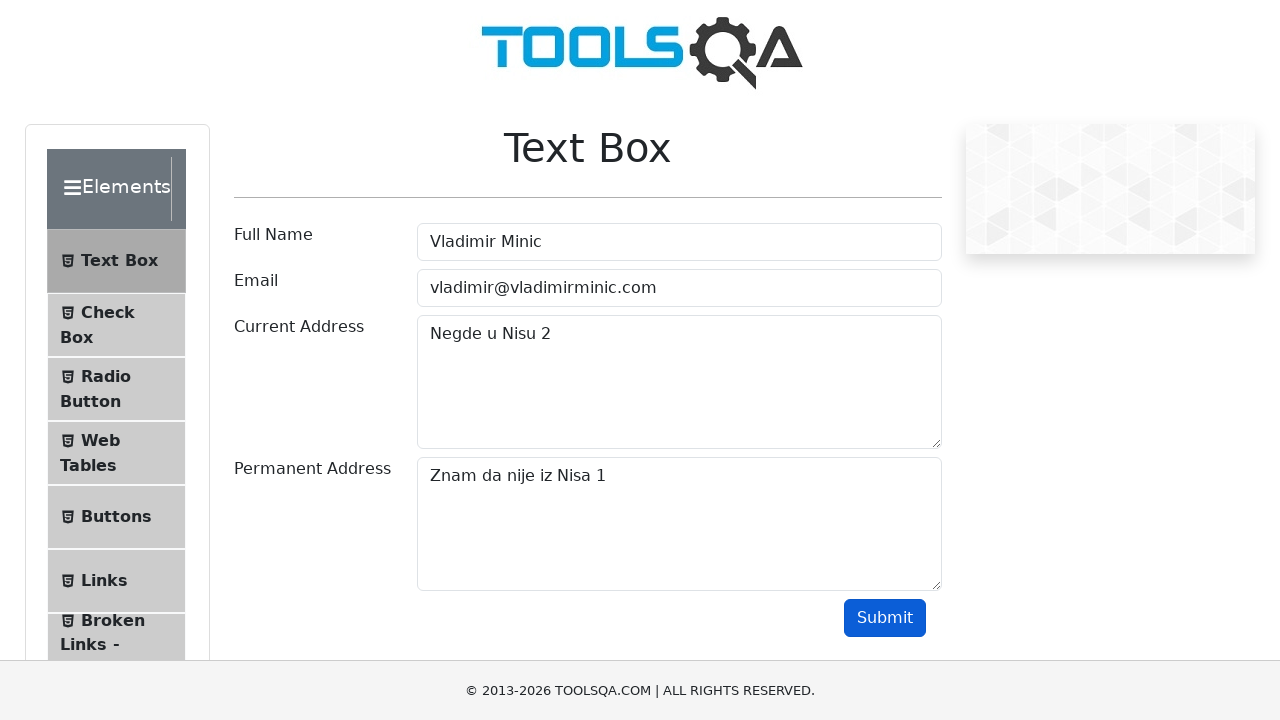

Refreshed the page
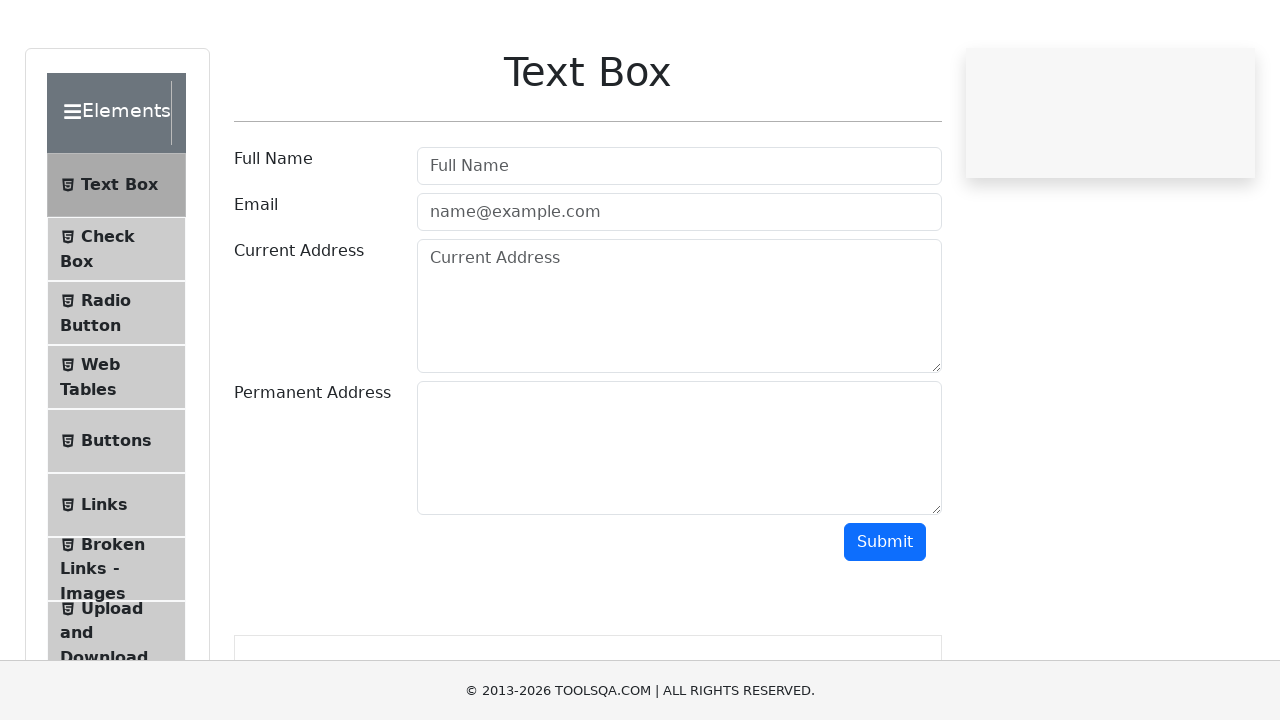

Cleared Full Name field on #userName
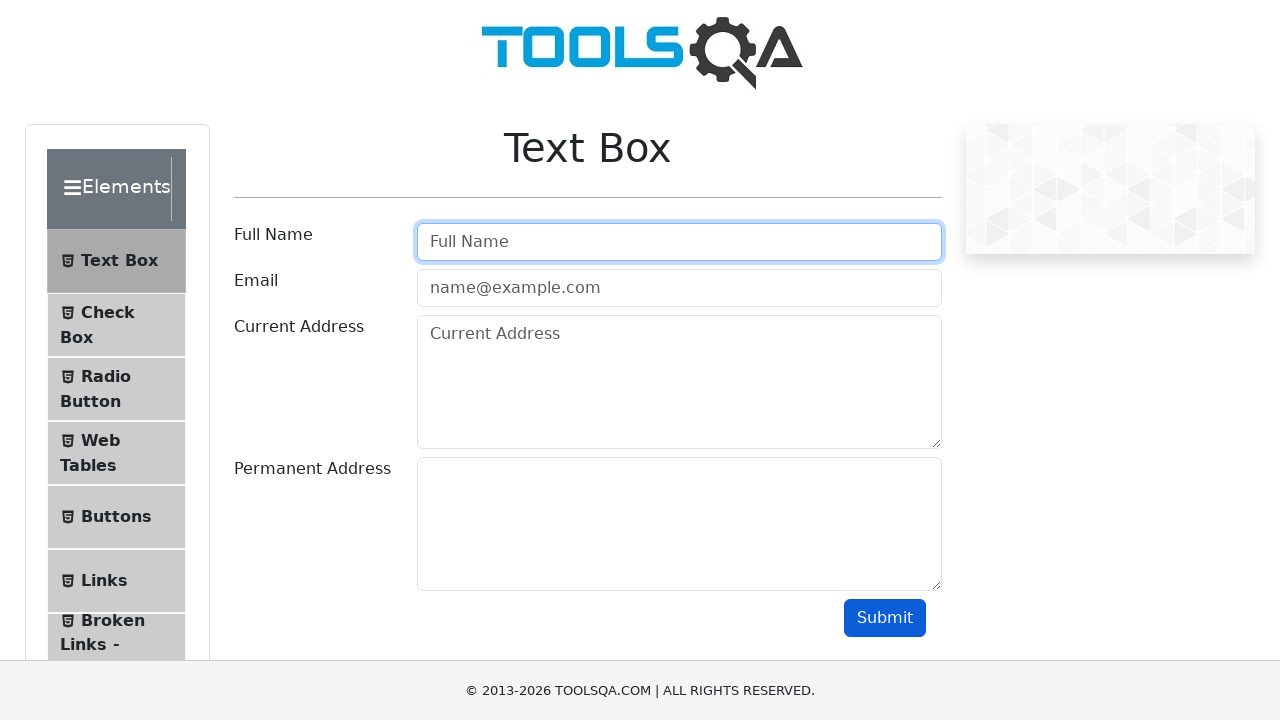

Filled Full Name field with 'Ana Laganin' on #userName
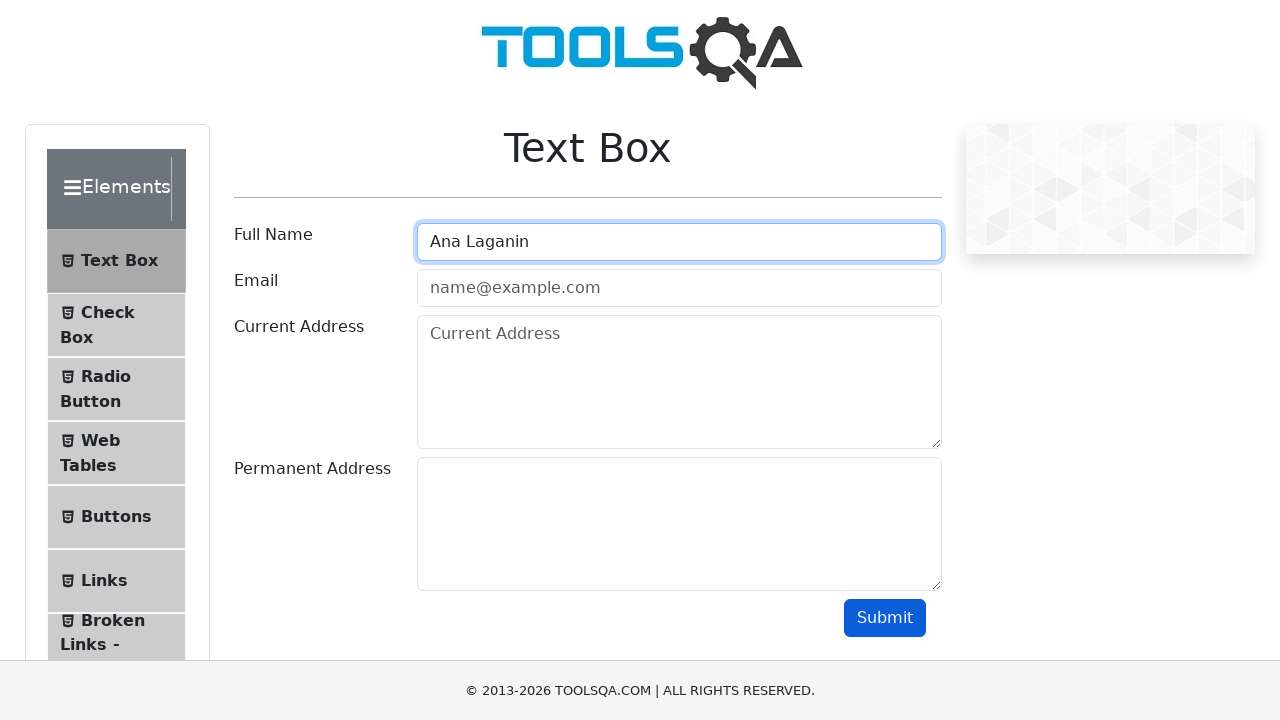

Cleared Email field on #userEmail
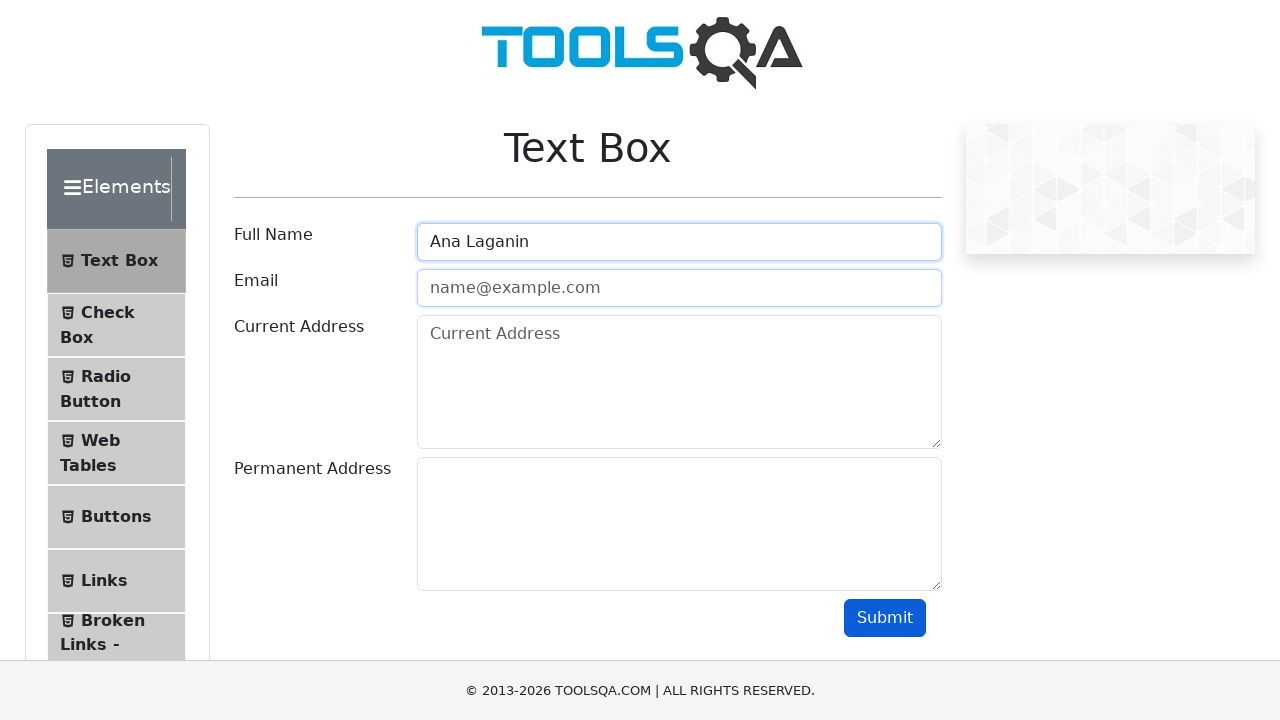

Filled Email field with 'ana@analaganin.com' on #userEmail
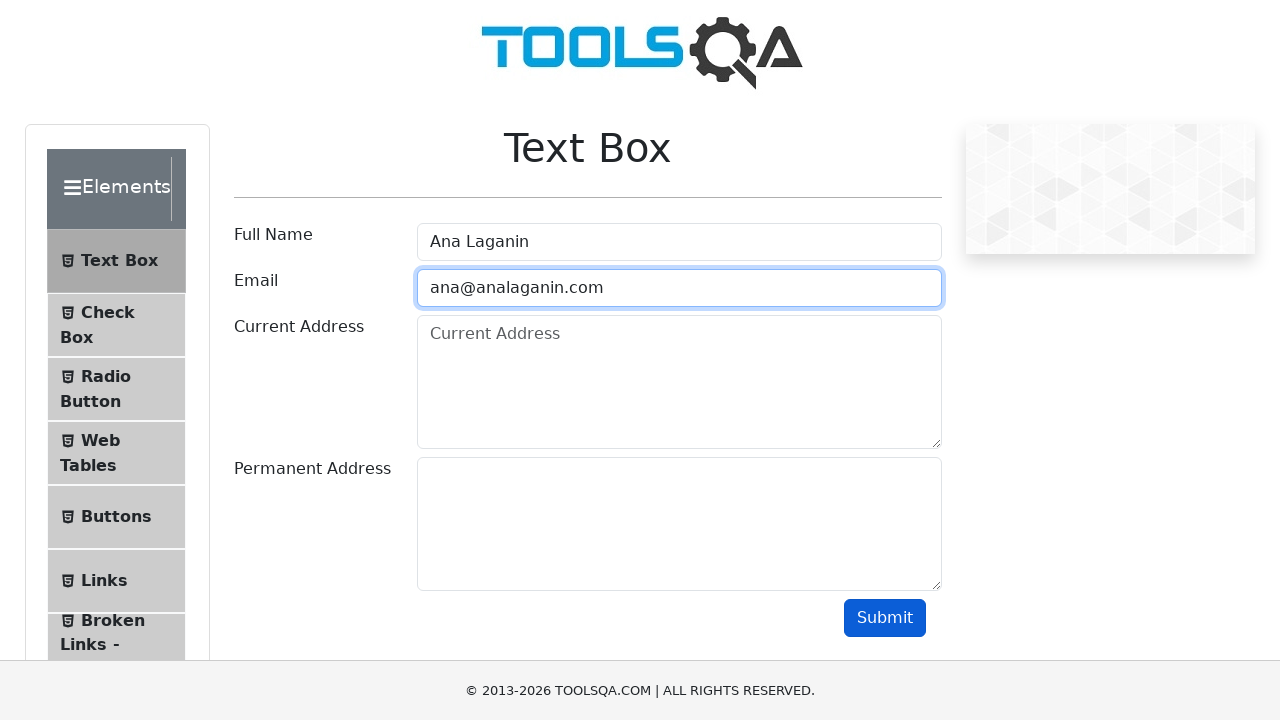

Cleared Current Address field on #currentAddress
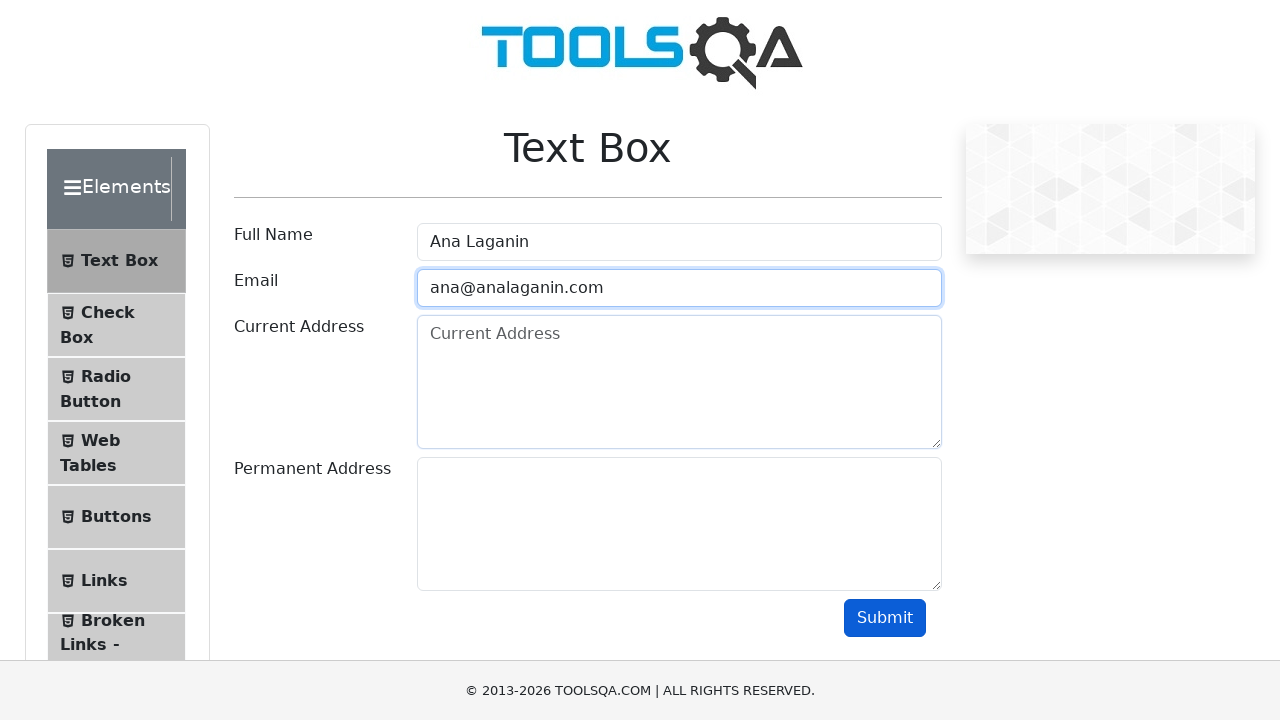

Filled Current Address field with 'Moja trenutna adresa 33' on #currentAddress
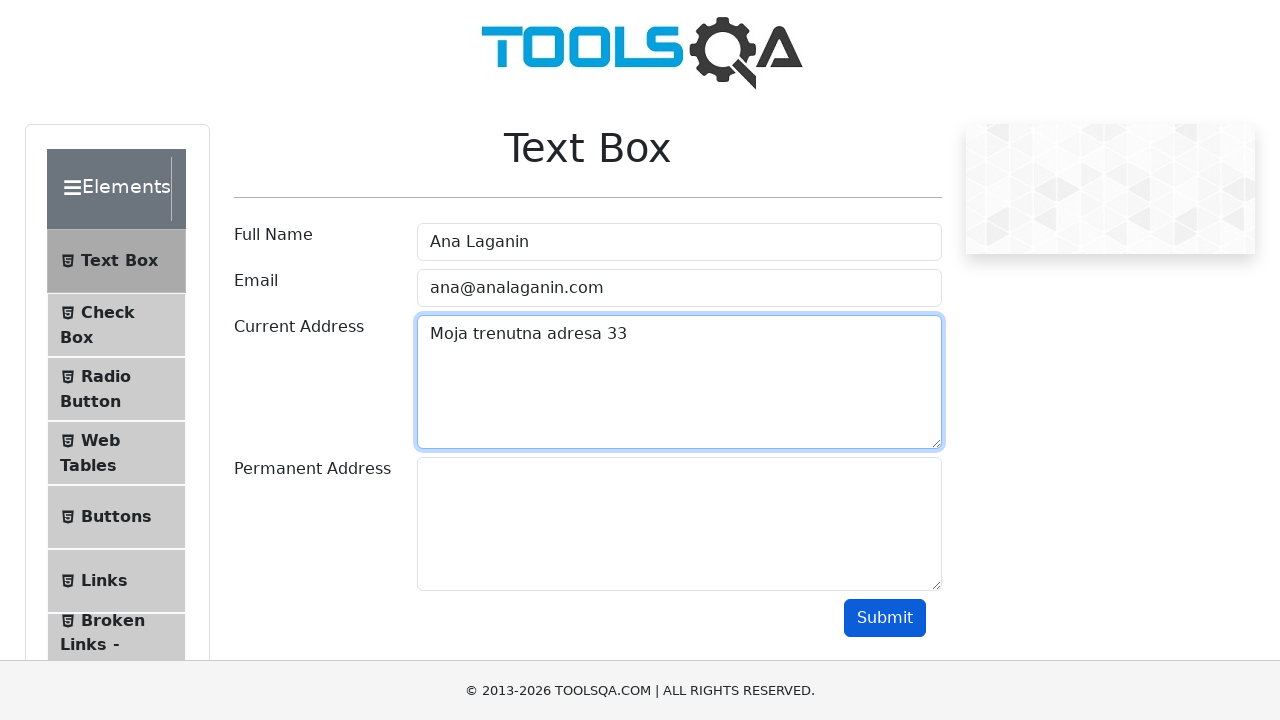

Cleared Permanent Address field on #permanentAddress
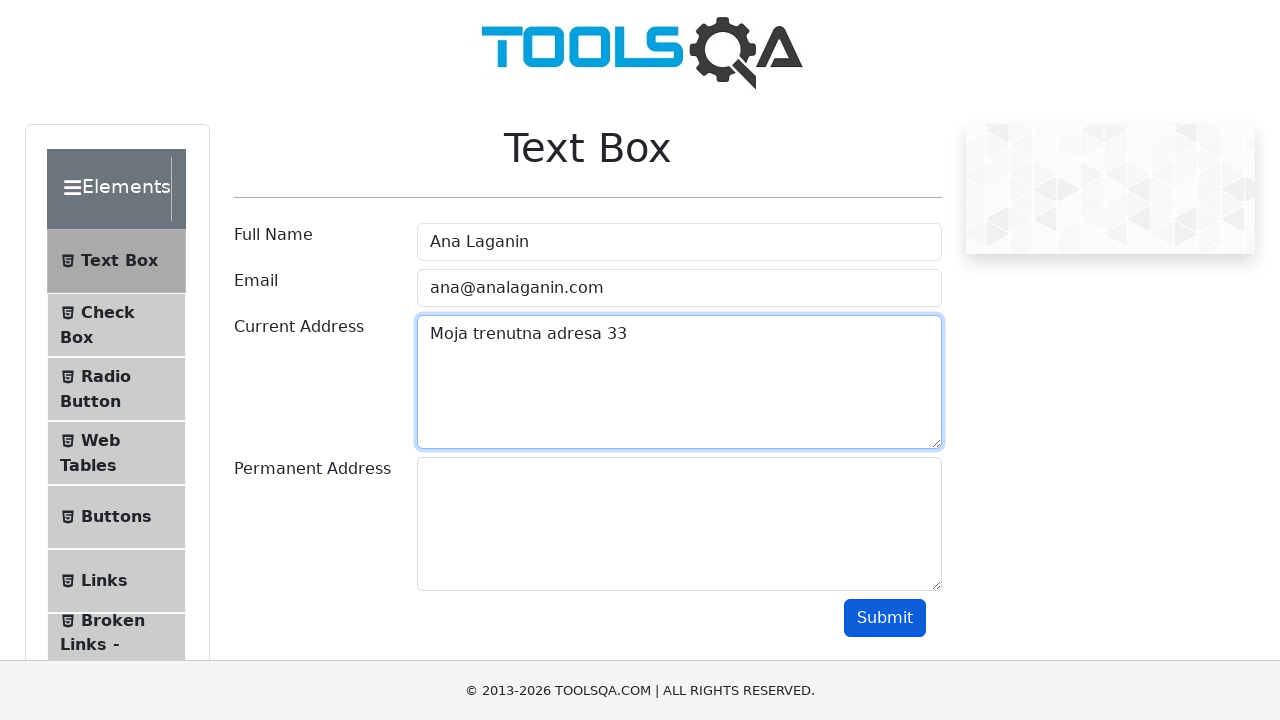

Filled Permanent Address field with 'Moja stalna adresa 23' on #permanentAddress
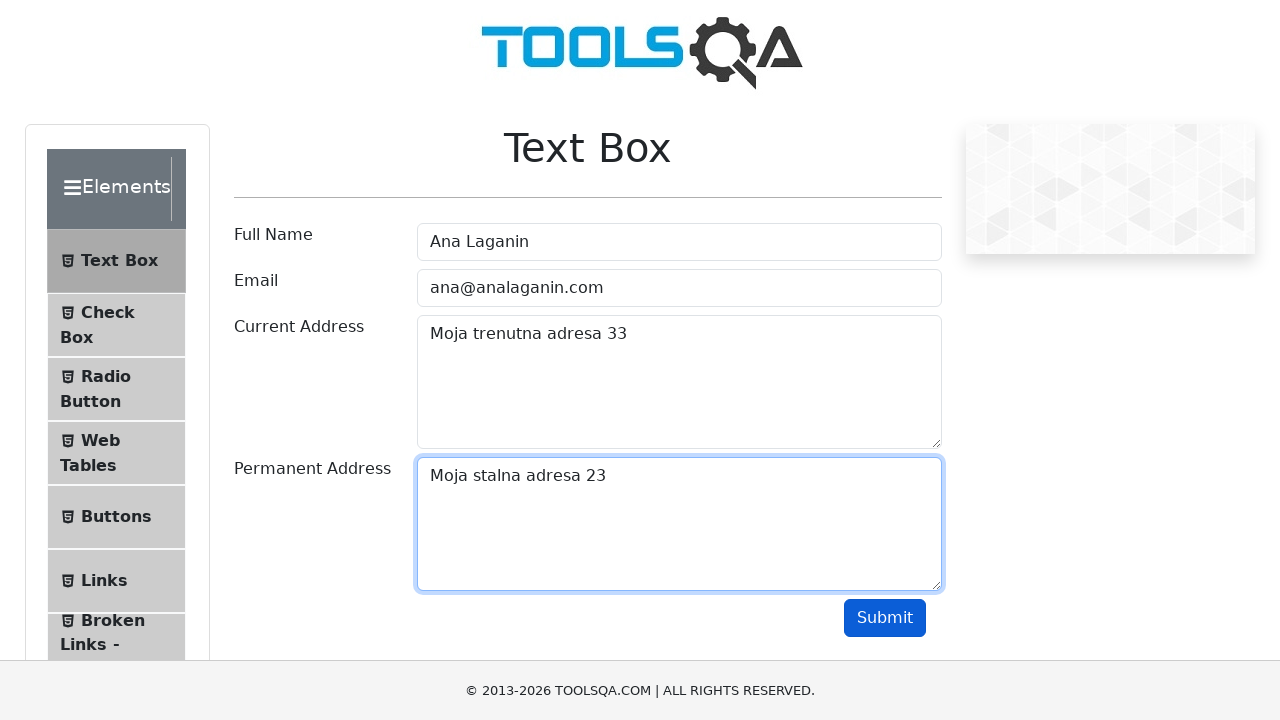

Submitted form for person 3 (Ana Laganin) at (885, 618) on #submit
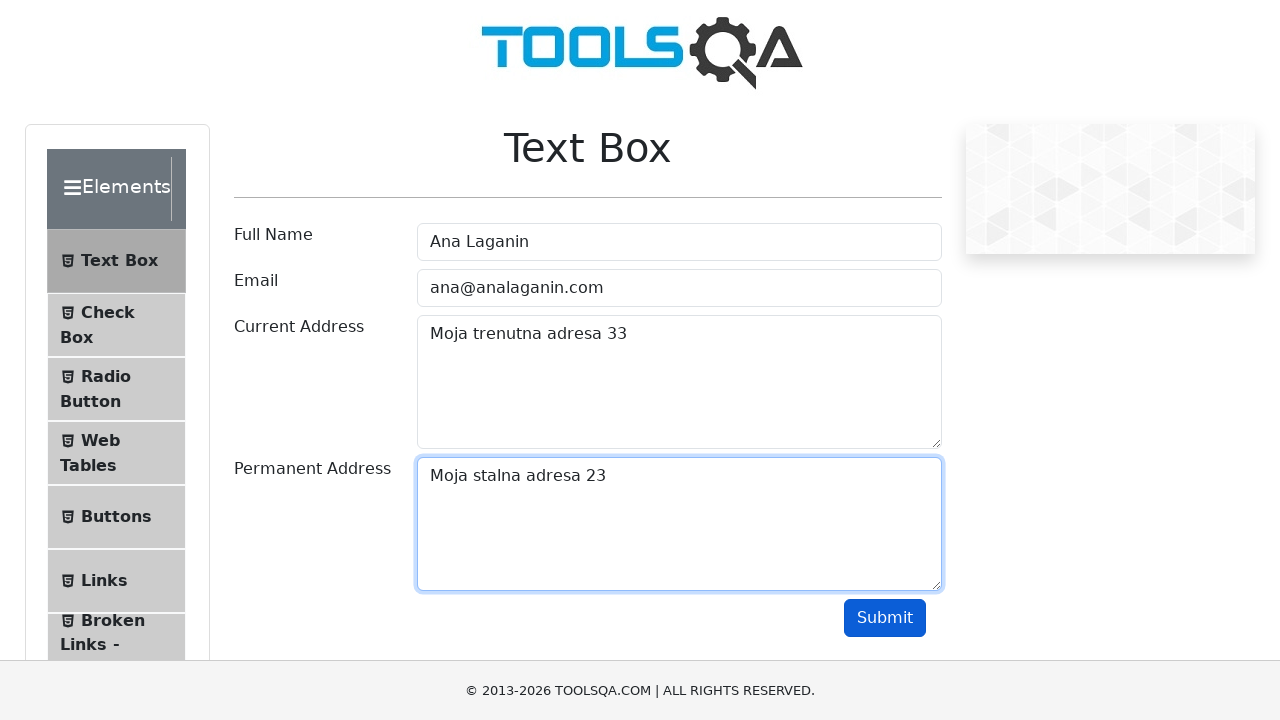

Waited 2 seconds after form submission
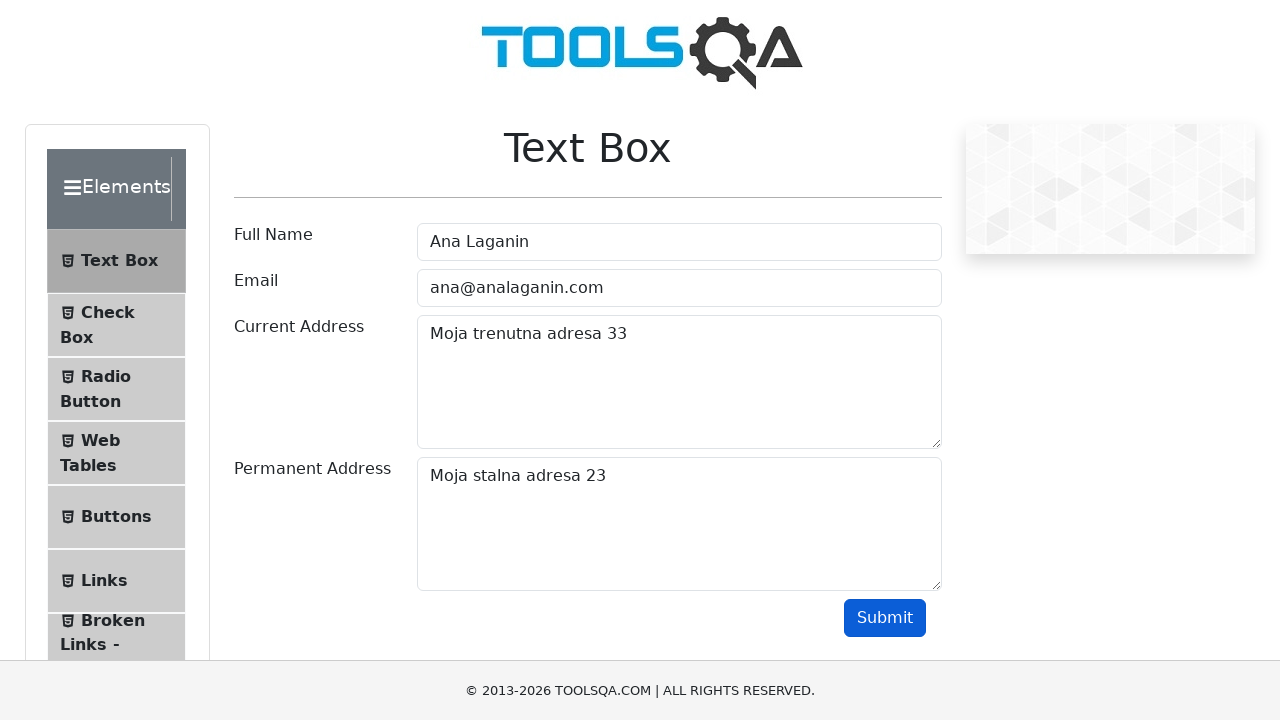

Refreshed the page
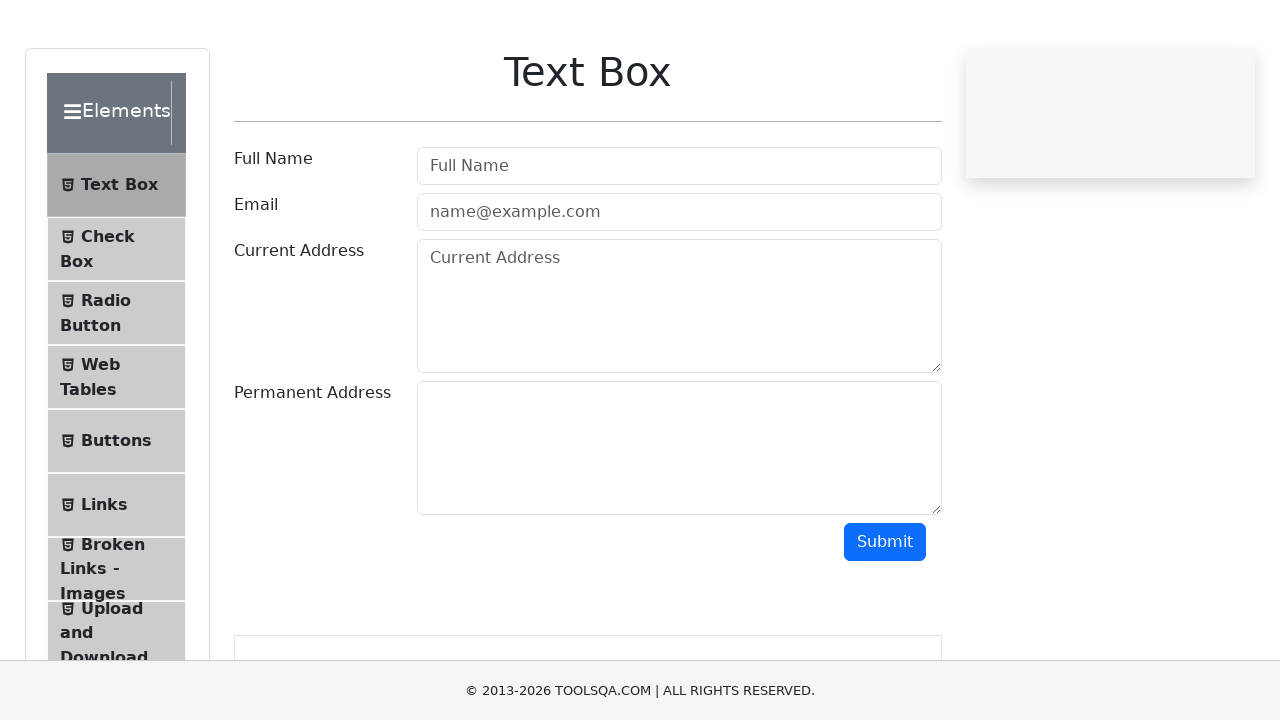

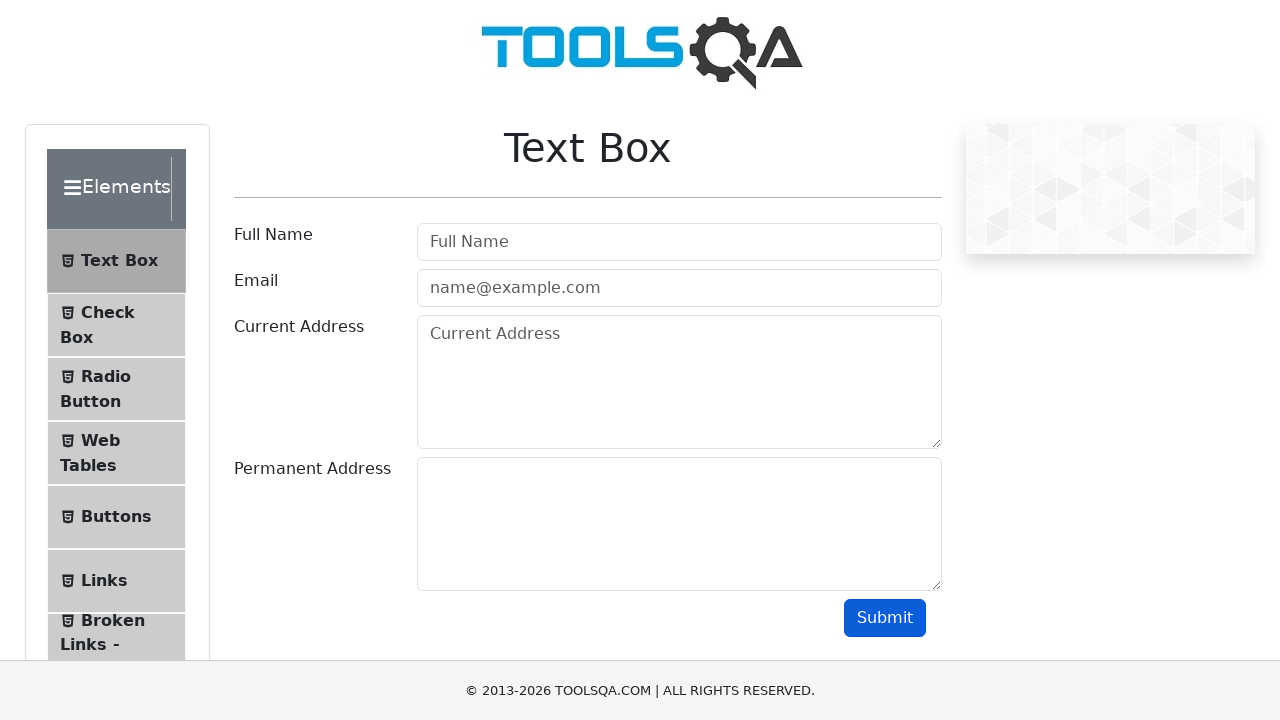